Tests alert and confirm dialog handling by triggering alerts and accepting/dismissing them

Starting URL: https://rahulshettyacademy.com/AutomationPractice/

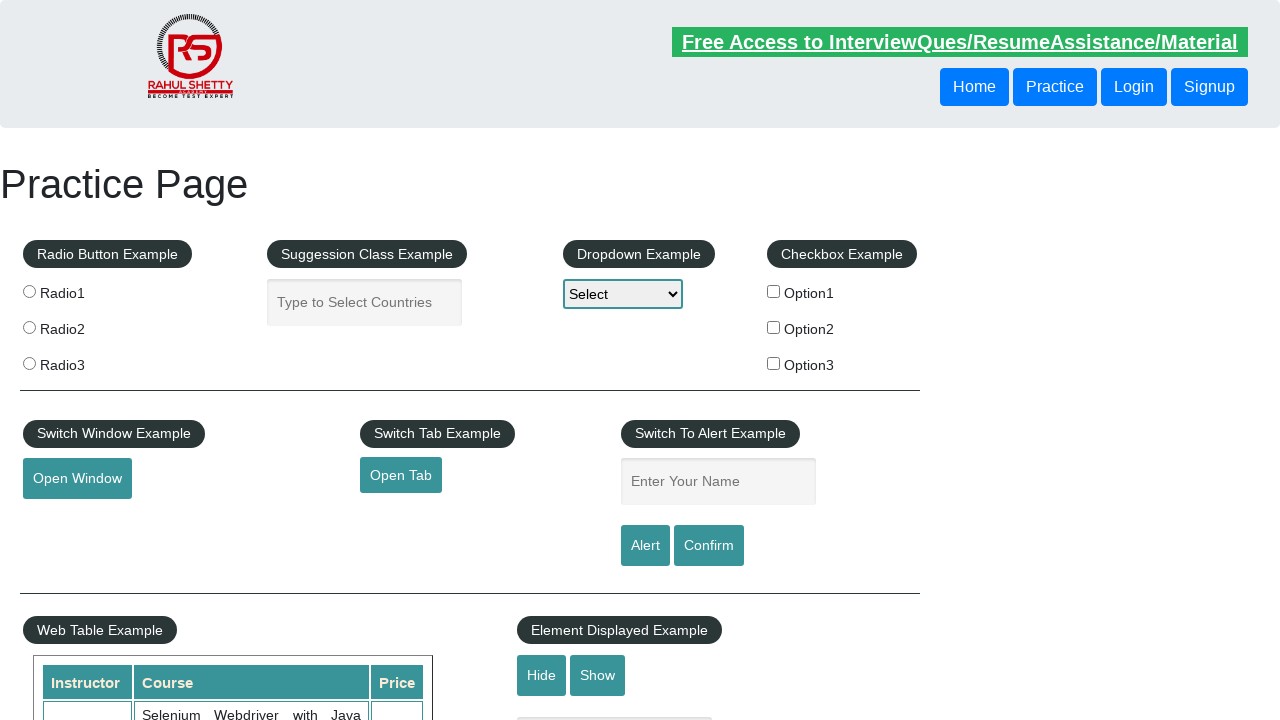

Filled name field with 'Dinesh' on input[name='enter-name']
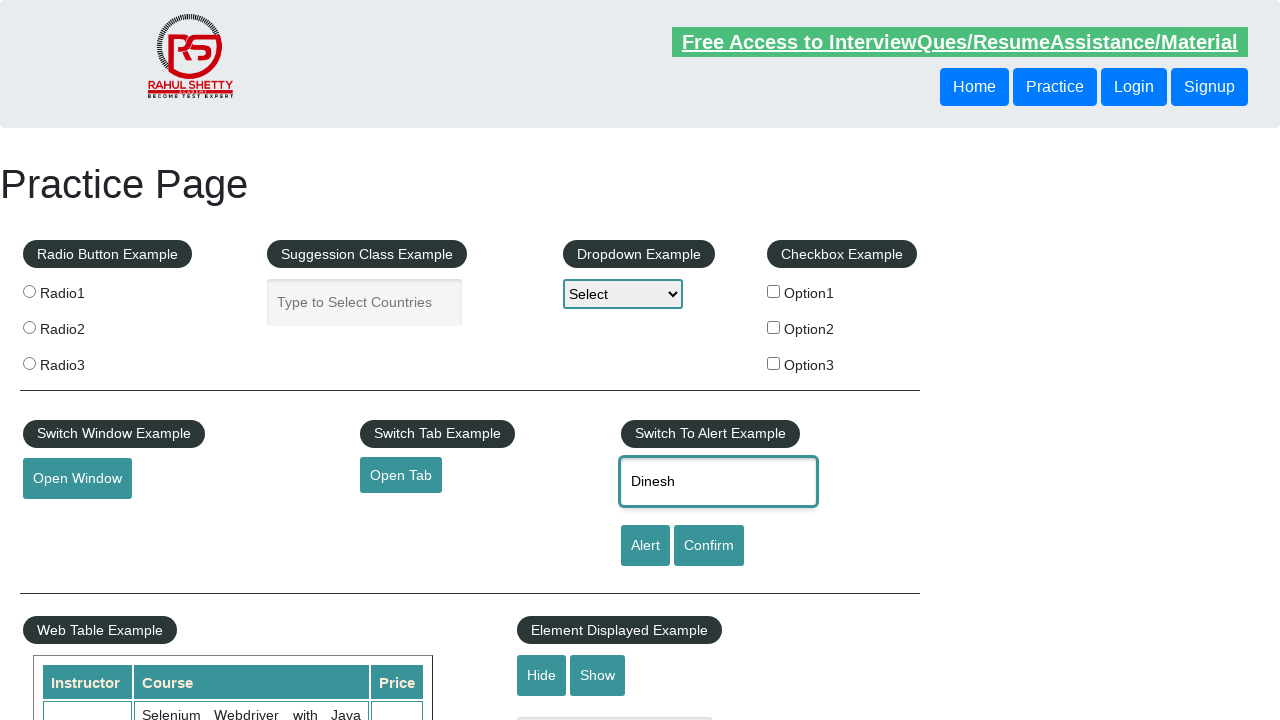

Clicked alert button to trigger alert dialog at (645, 546) on input[id='alertbtn']
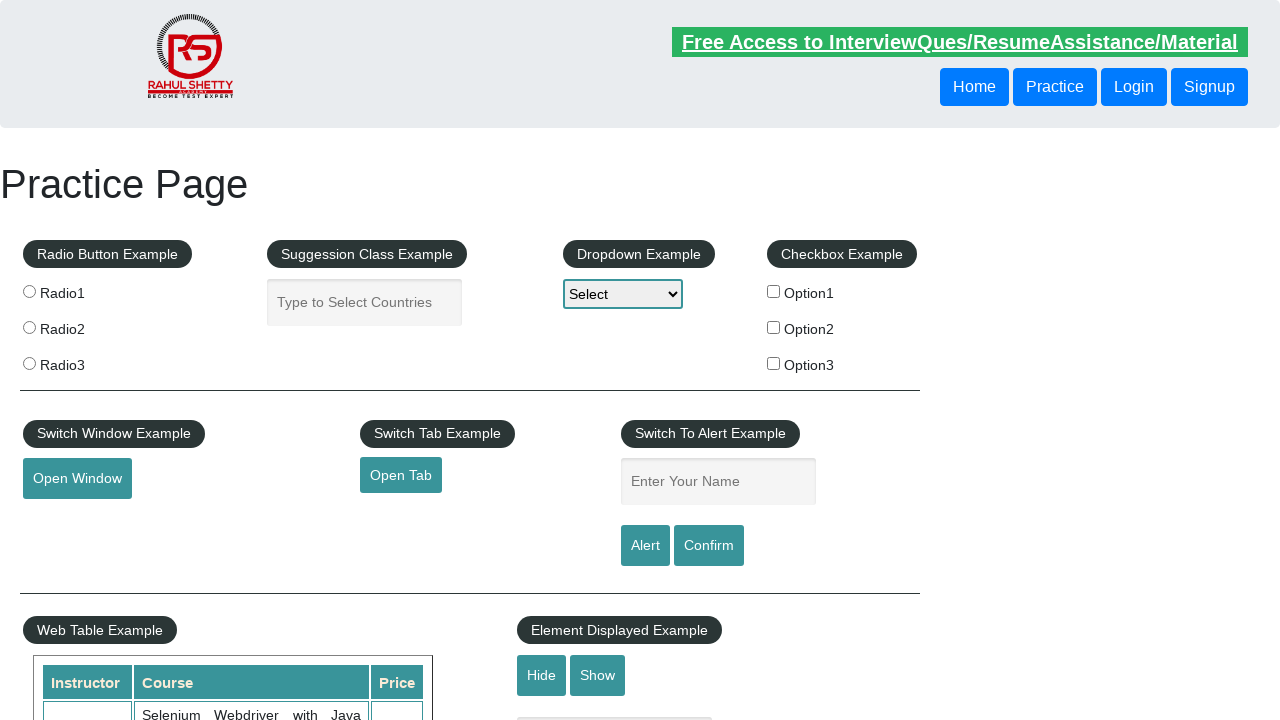

Accepted alert dialog
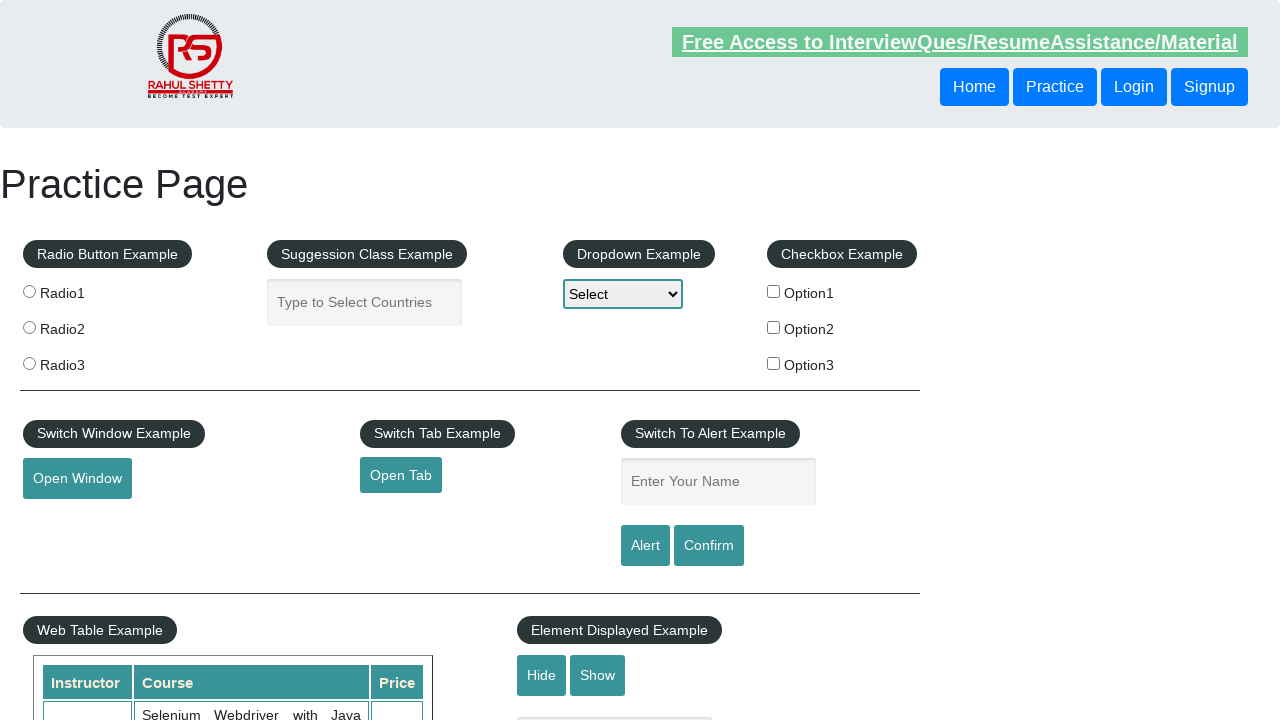

Clicked confirm button to trigger confirm dialog at (709, 546) on input[id='confirmbtn']
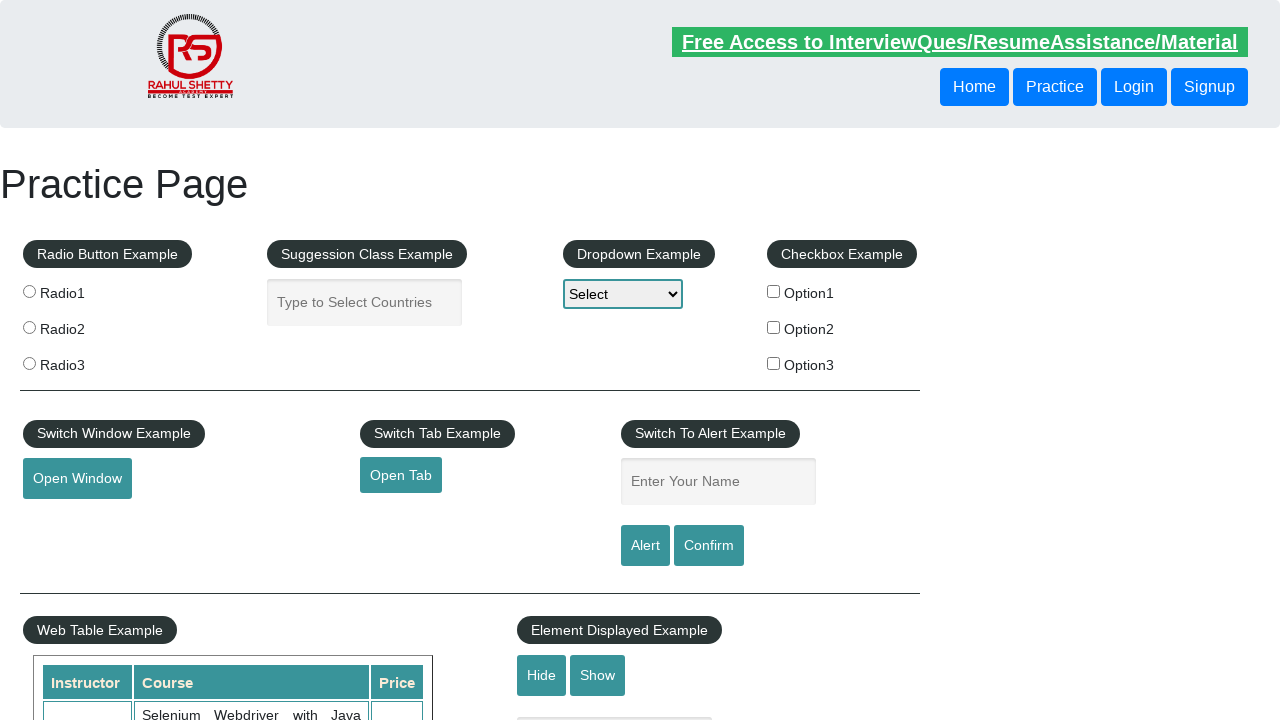

Dismissed confirm dialog
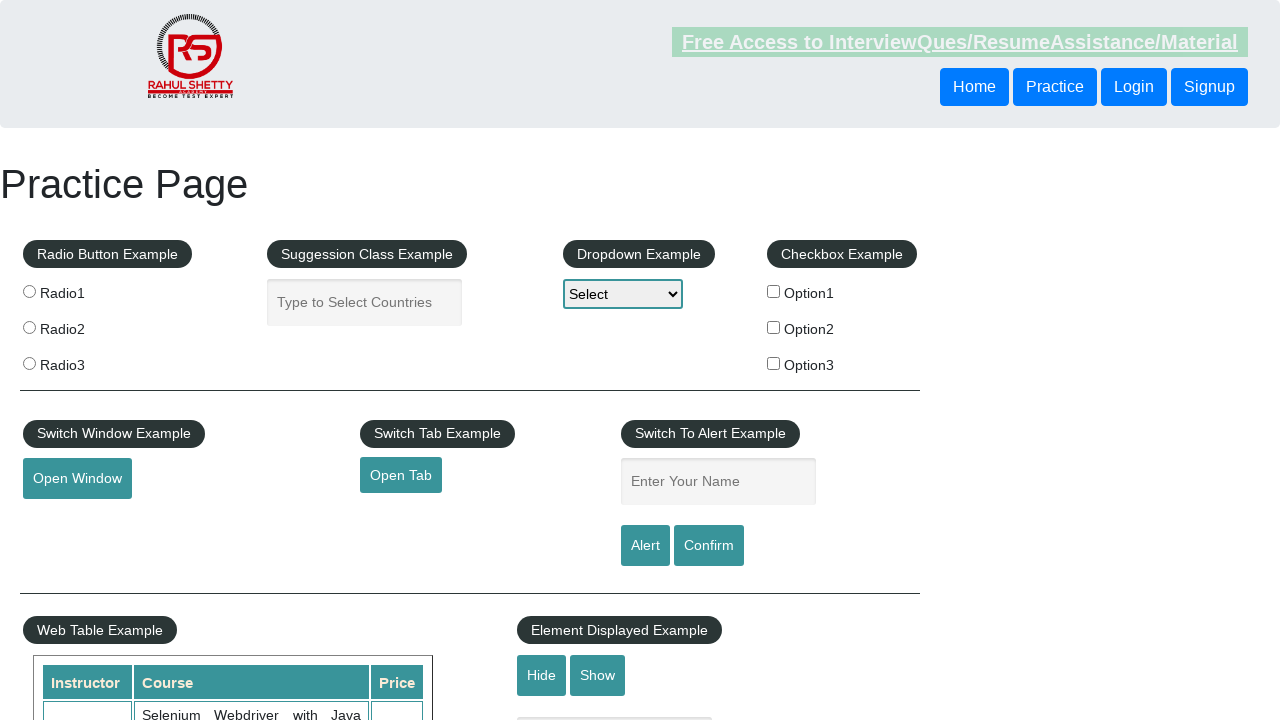

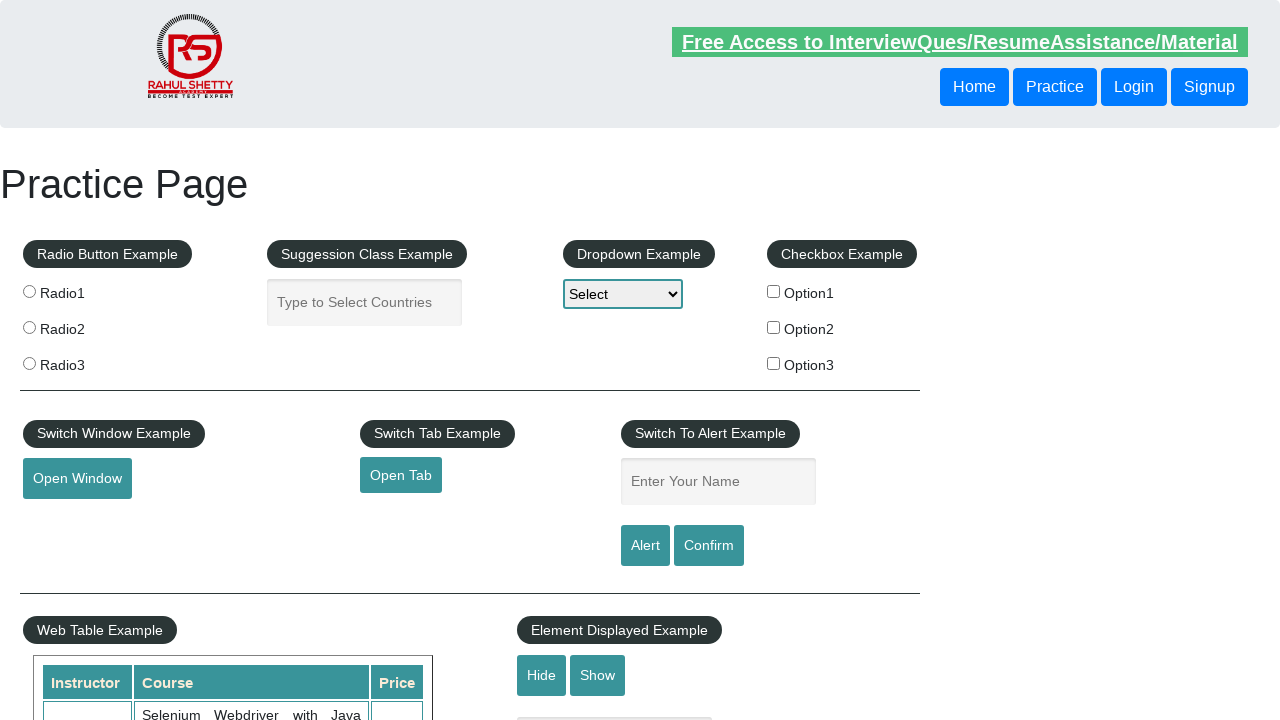